Tests browsing to Mathematica language and verifies author, date, and comments information

Starting URL: http://www.99-bottles-of-beer.net/

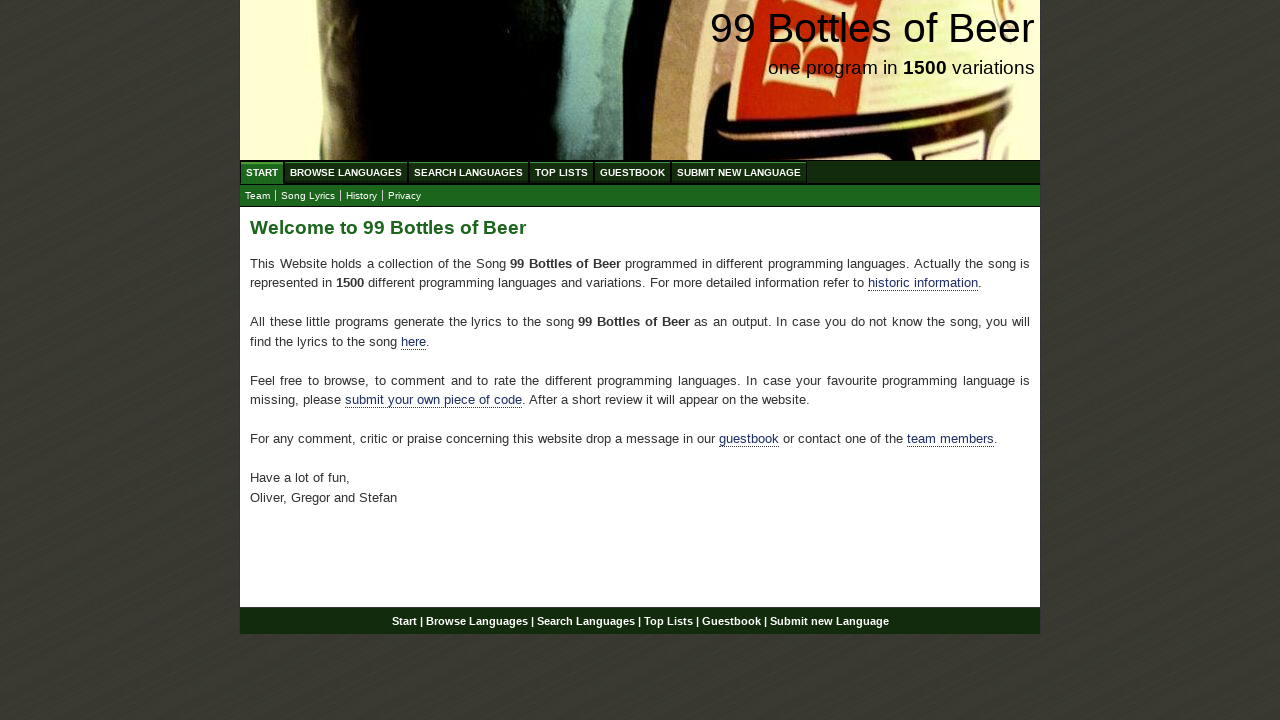

Clicked on Browse Languages link at (346, 172) on a[href='/abc.html']
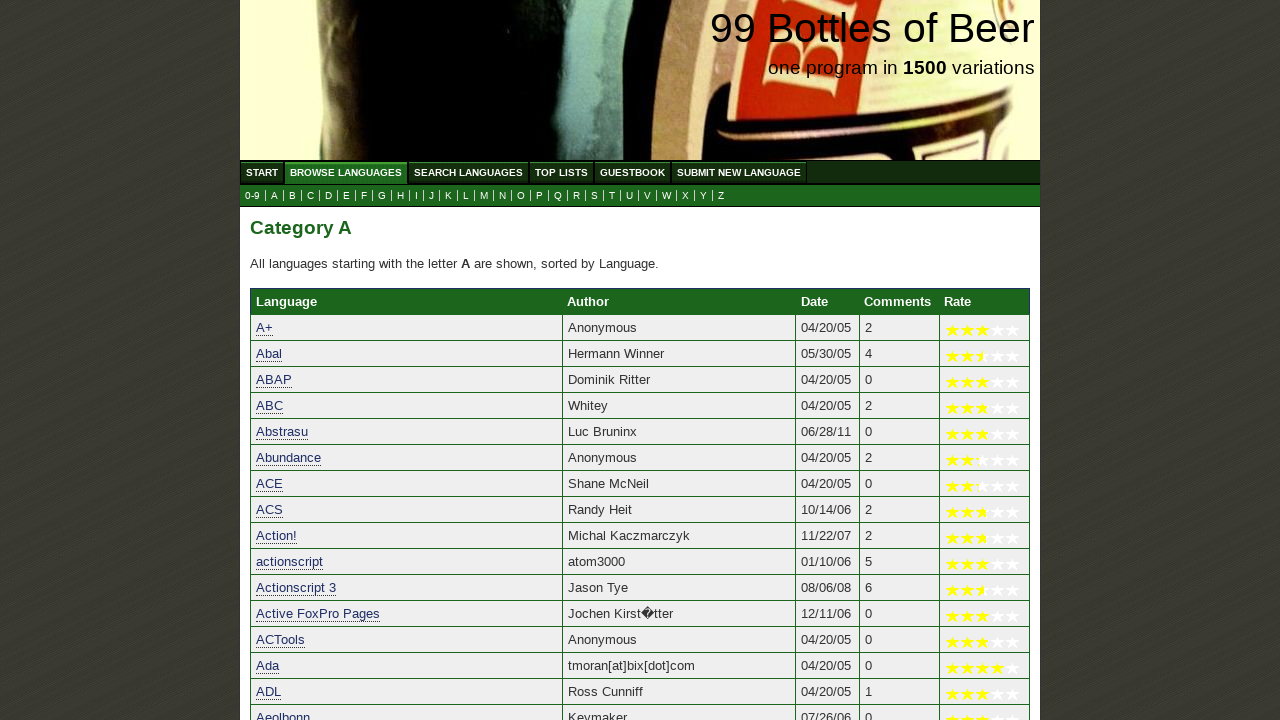

Clicked on letter M to view languages starting with M at (484, 196) on a[href='m.html']
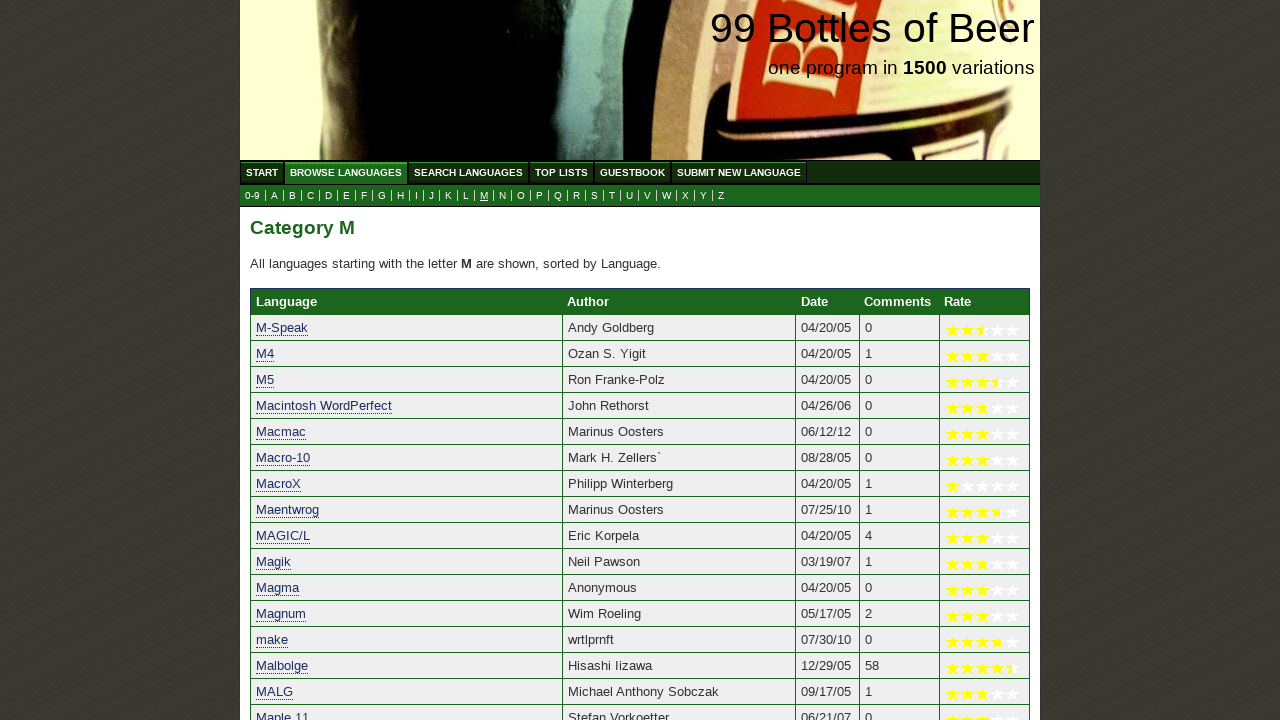

Mathematica language entry loaded and is visible
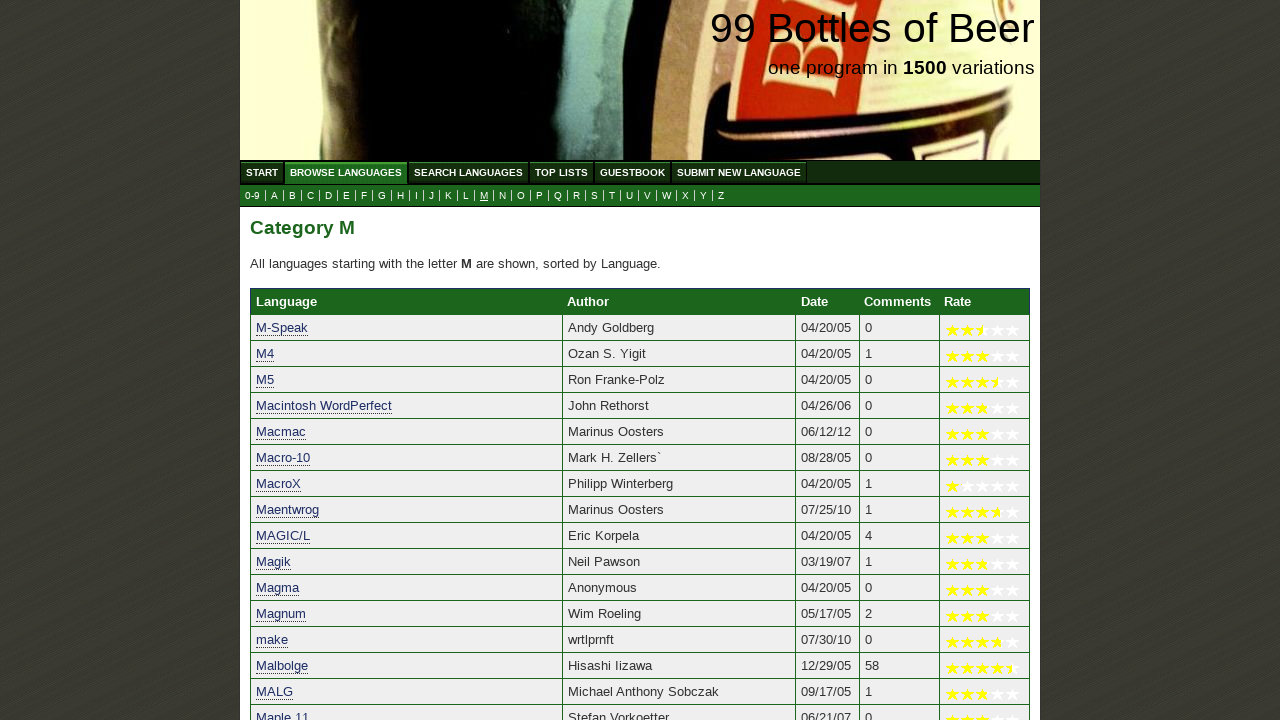

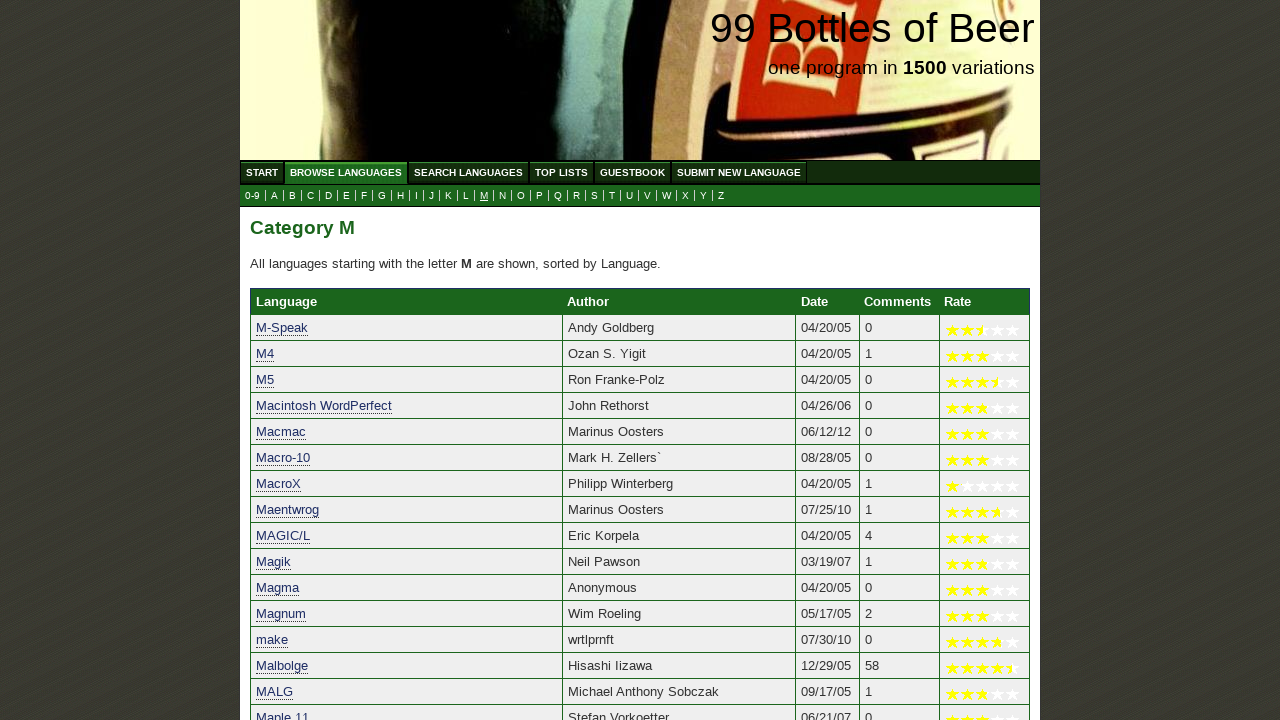